Tests navigation to A/B Testing page by clicking a link and then navigating back to the homepage

Starting URL: https://the-internet.herokuapp.com/

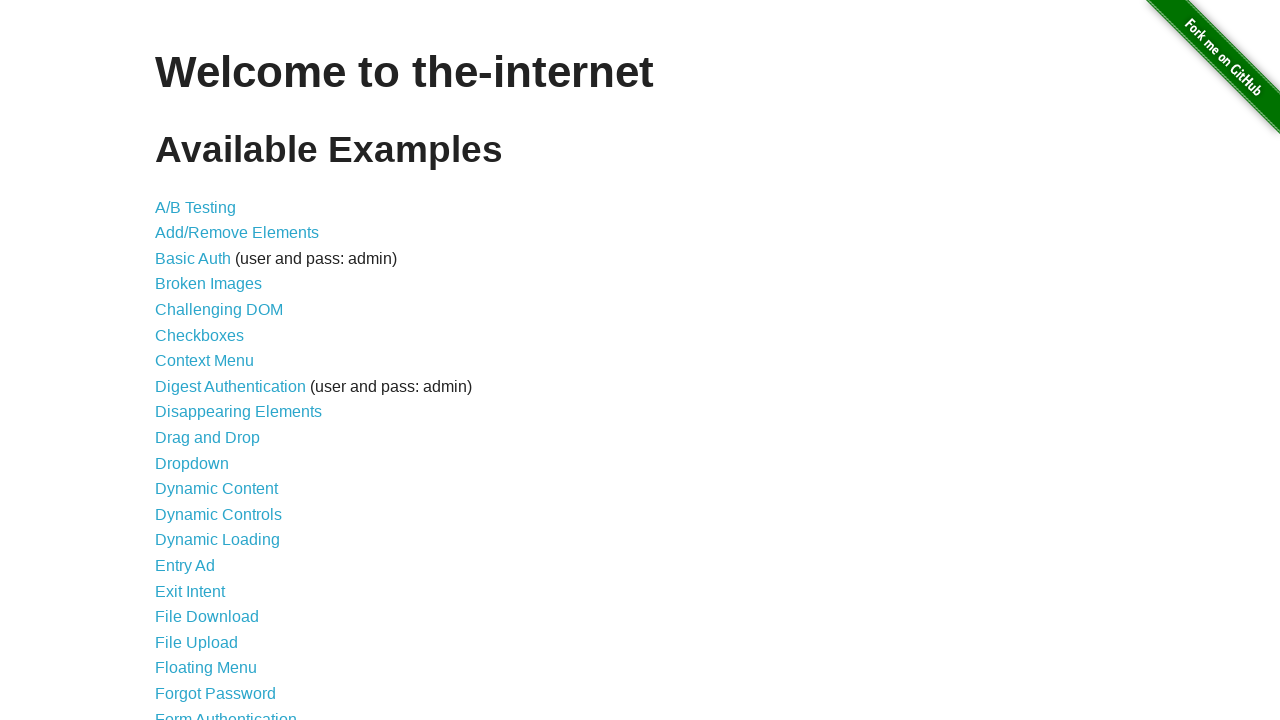

Clicked on A/B Testing link at (196, 207) on text=A/B Testing
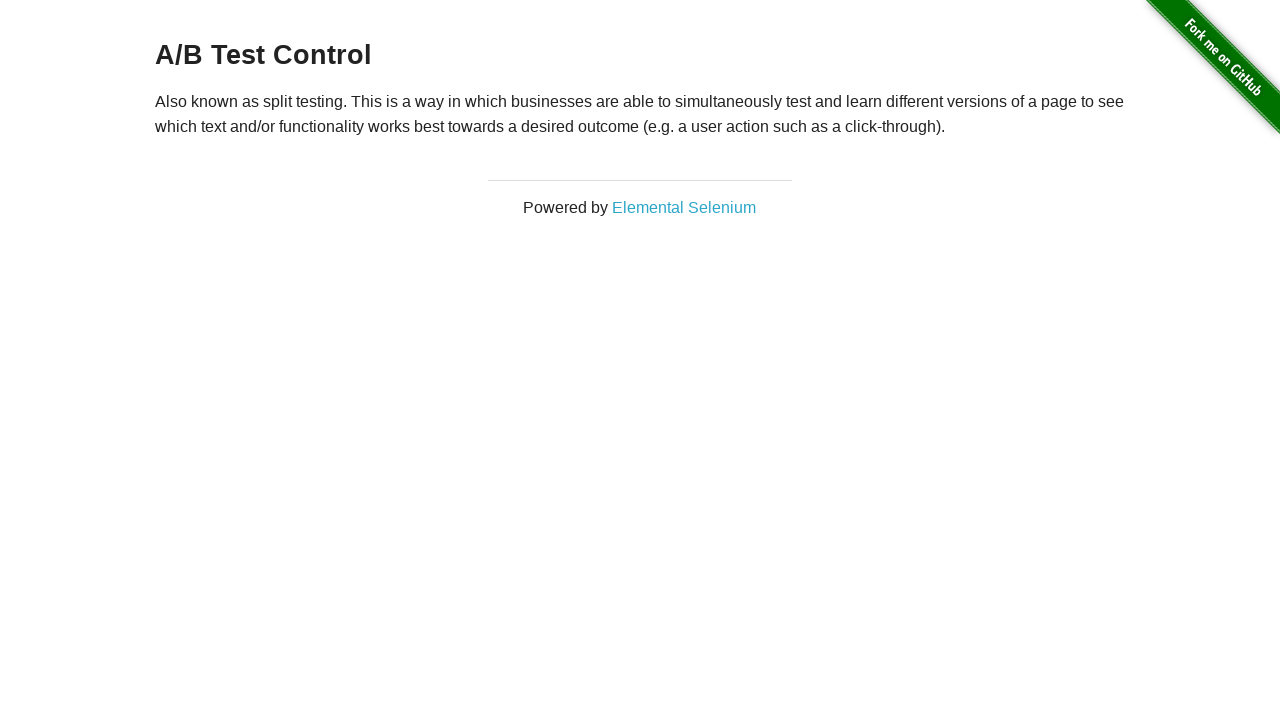

A/B Testing page loaded
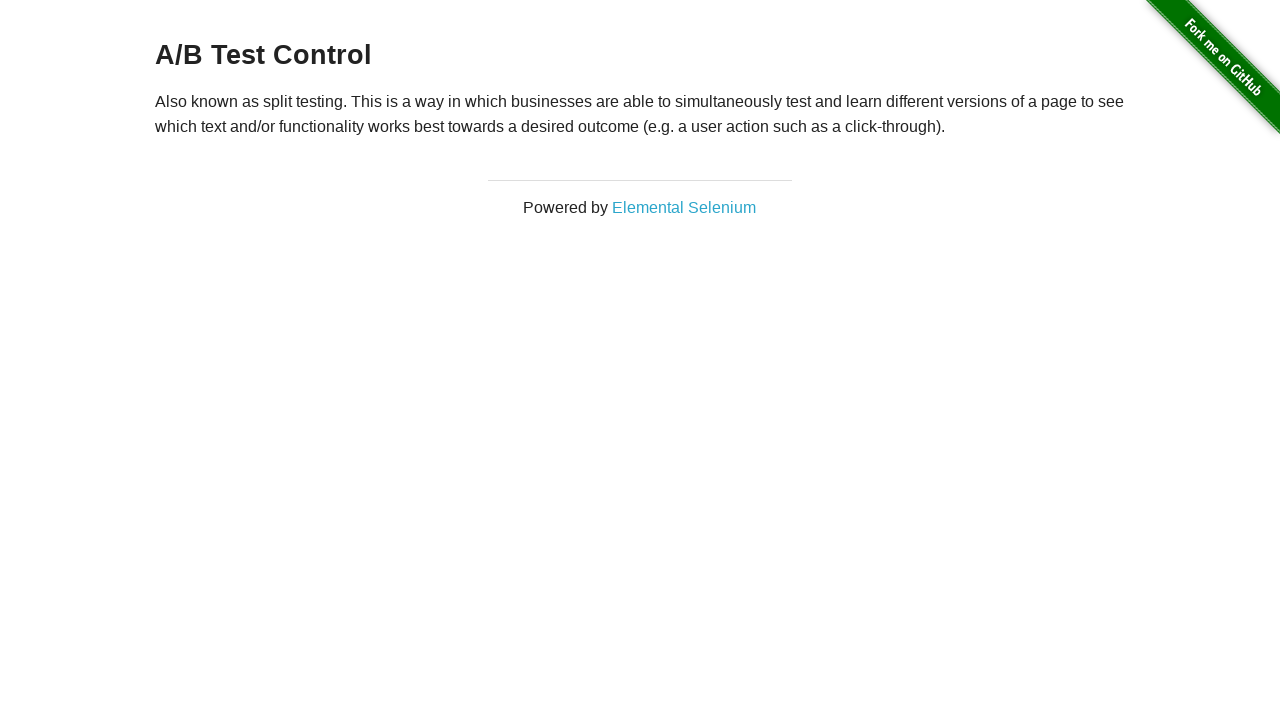

Navigated back to homepage
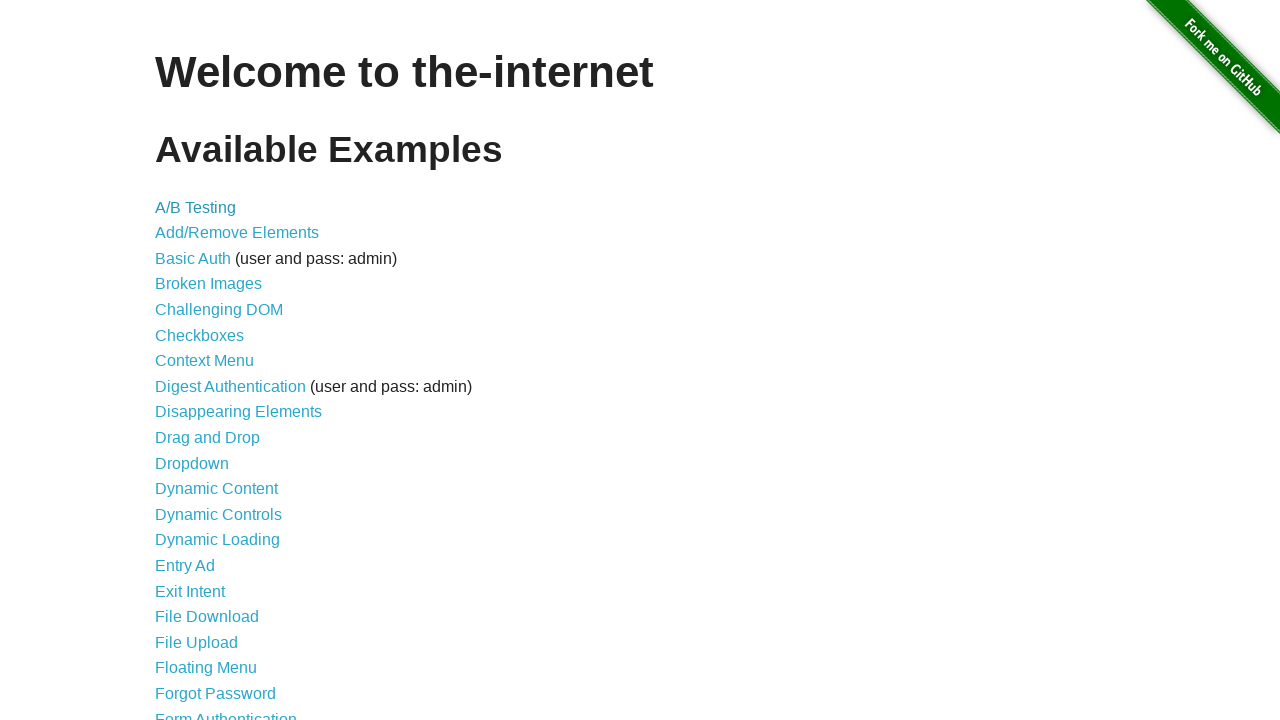

Homepage loaded after navigation back
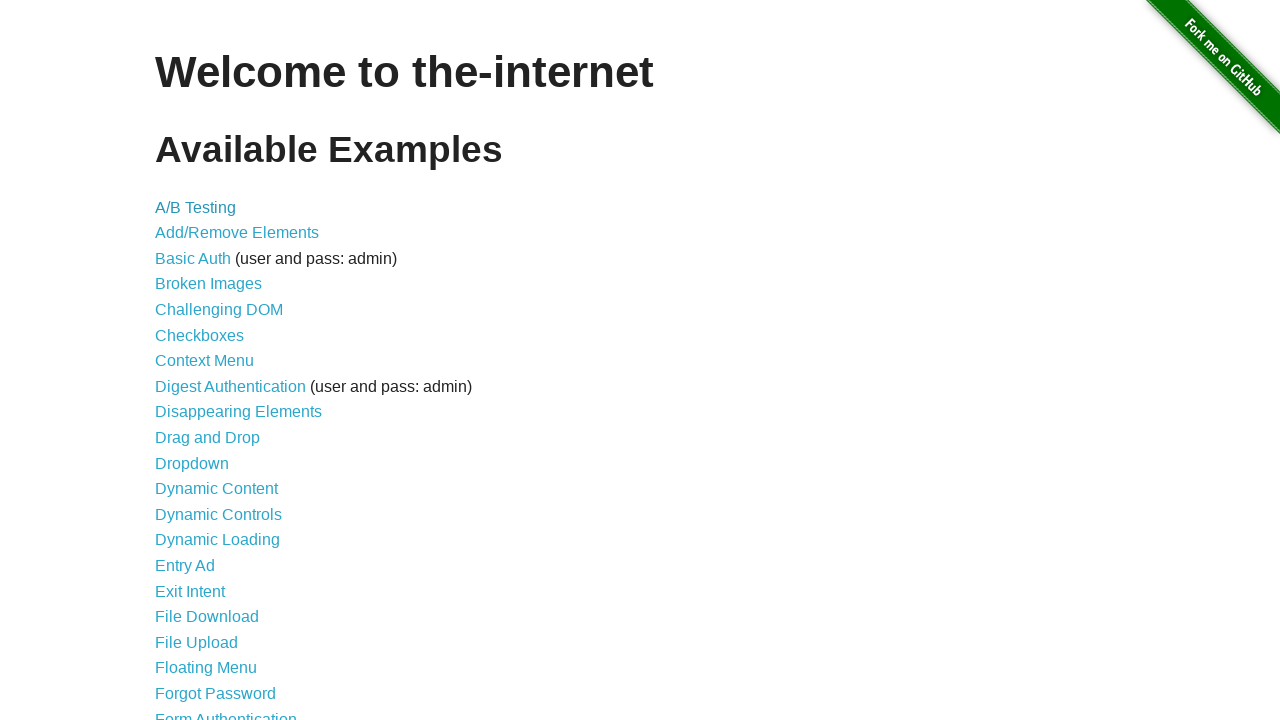

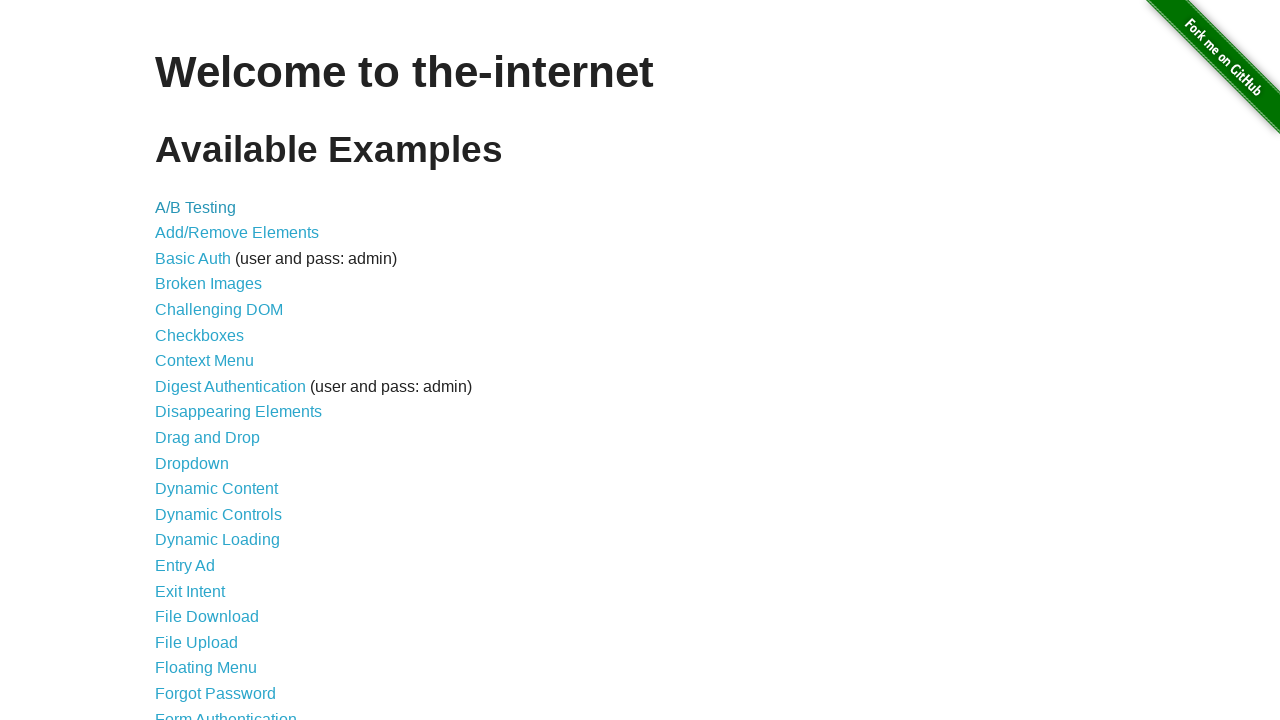